Tests window handling functionality by clicking a link that opens a new window, switching between windows, and interacting with elements in the new window

Starting URL: https://support.google.com/mail/answer/56256?hl=en

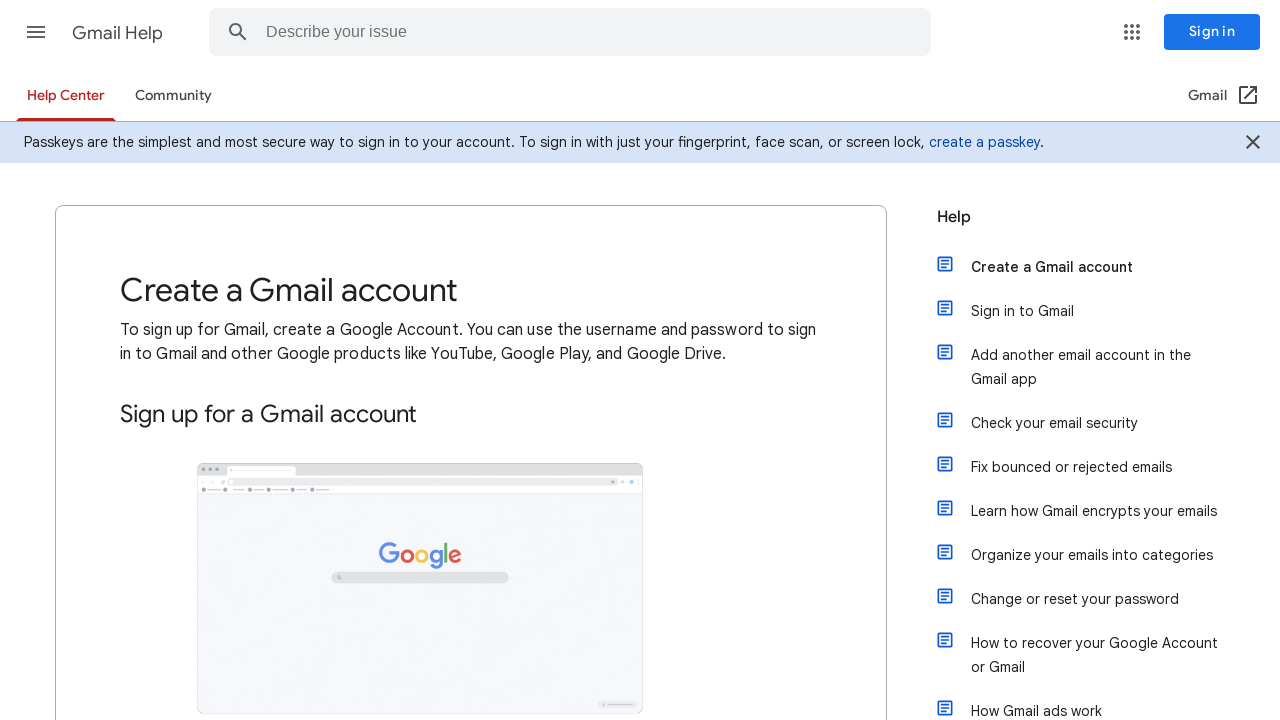

Clicked action button that opens a new window at (204, 360) on a.action-button
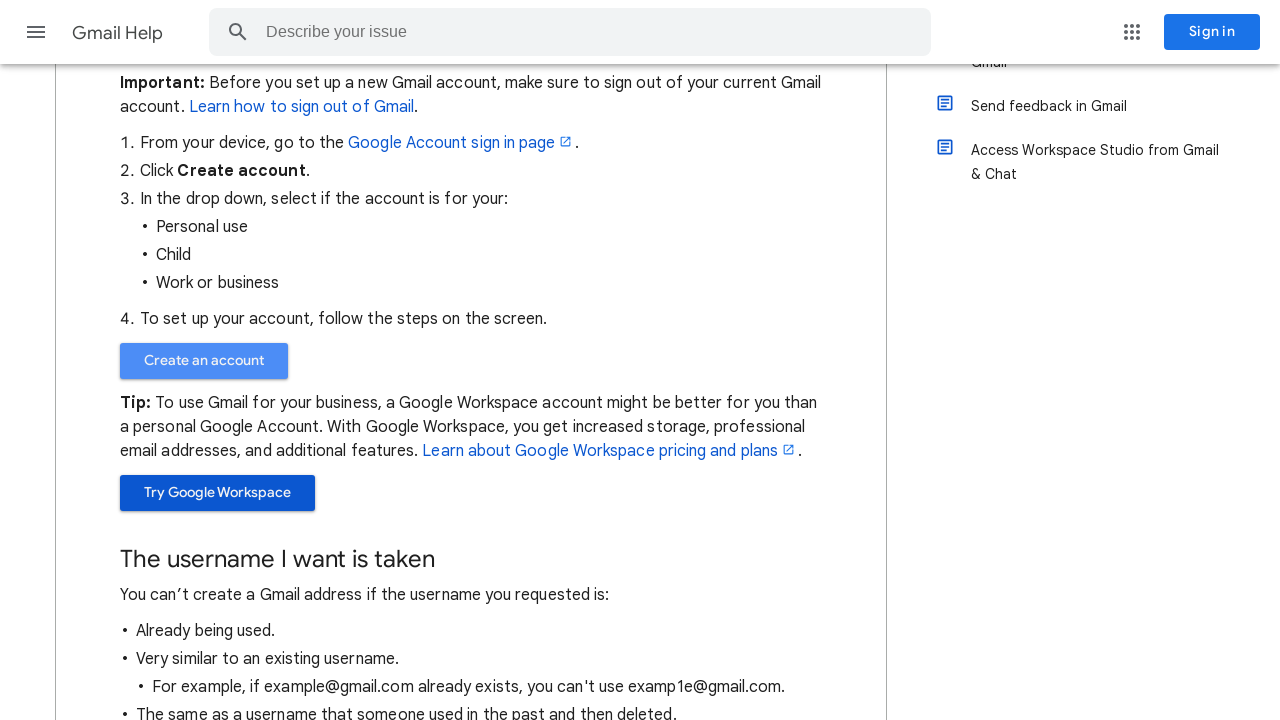

New window/page opened and captured
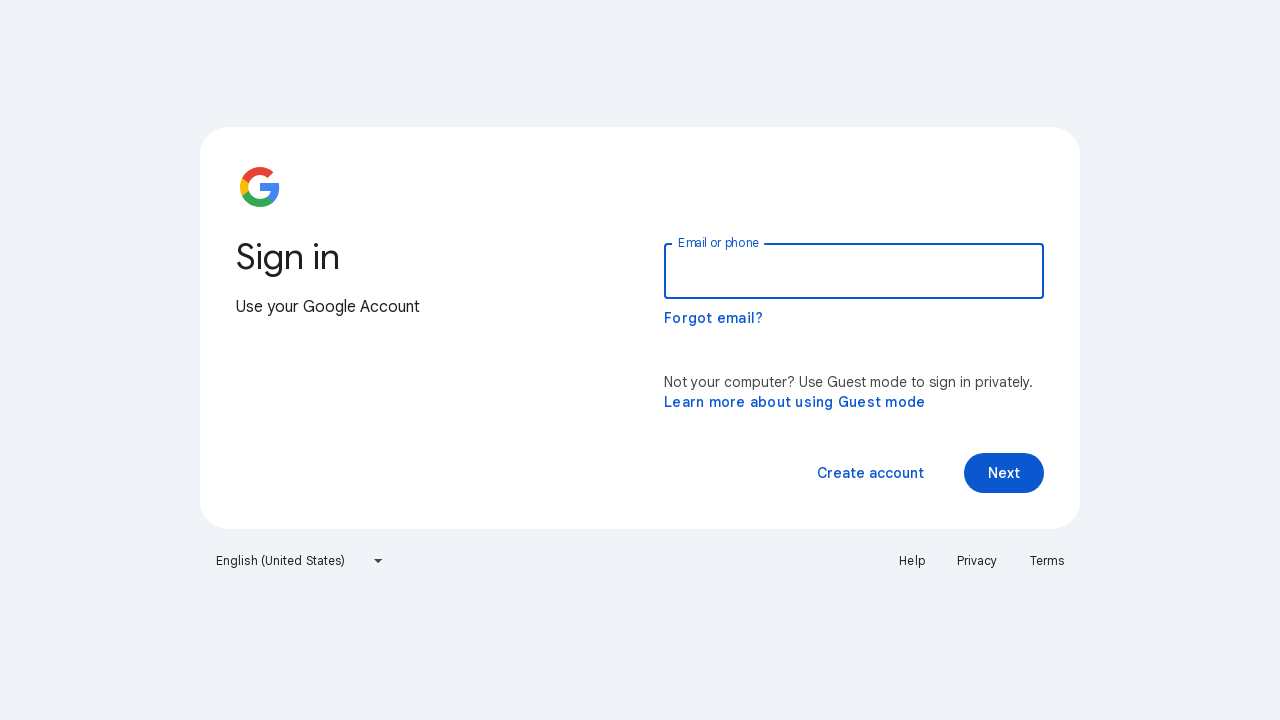

New page finished loading
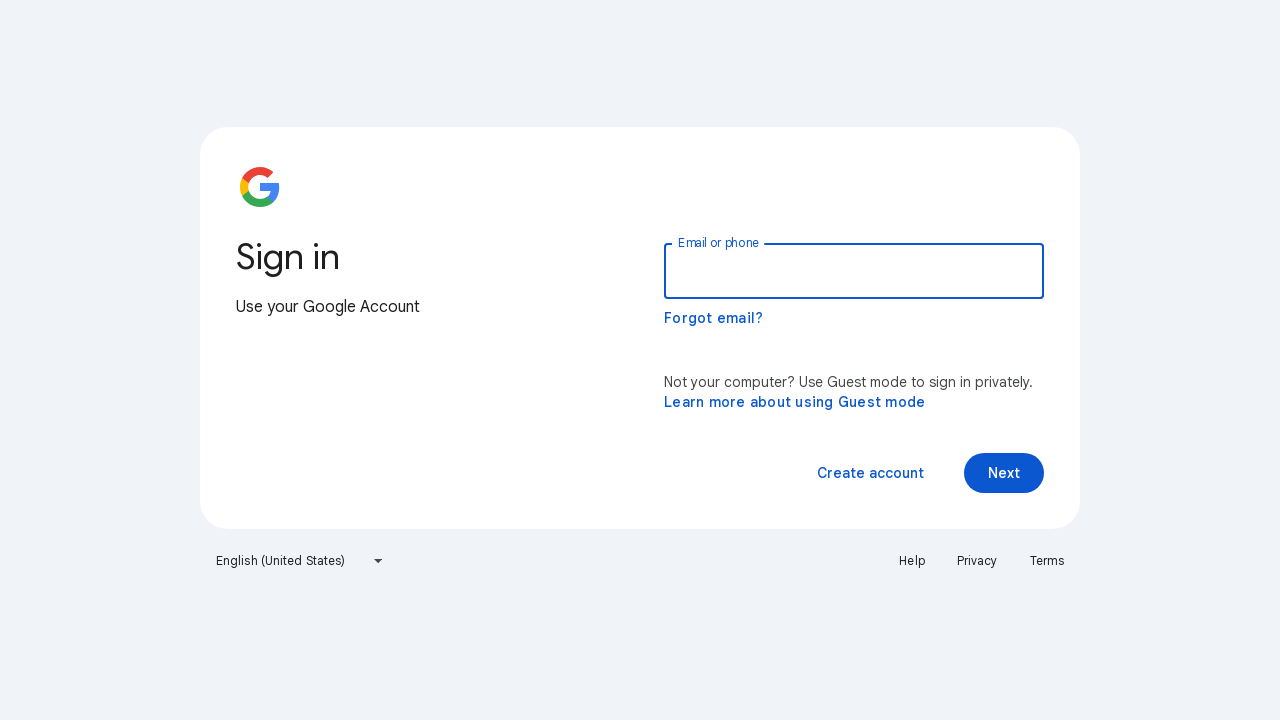

Clicked the third VfPpkd-vQzf8d button in the new window at (870, 473) on (//span[@class='VfPpkd-vQzf8d'])[3]
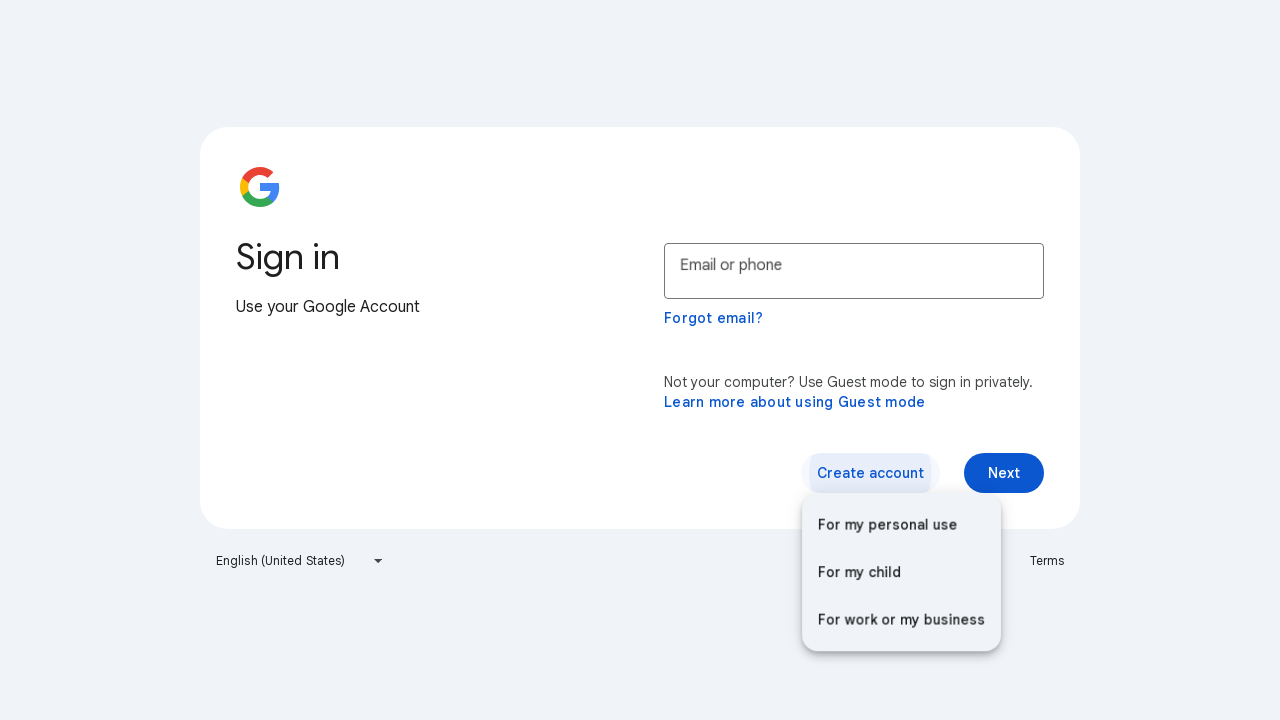

Closed the new window/page
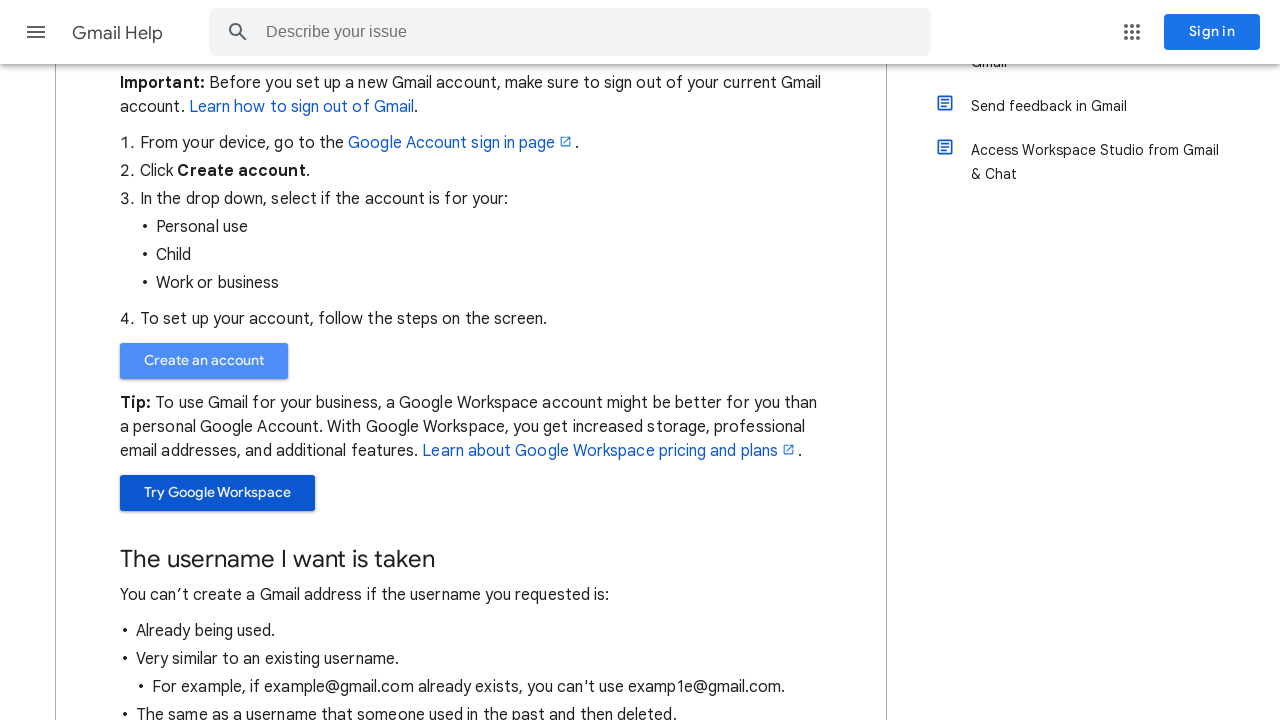

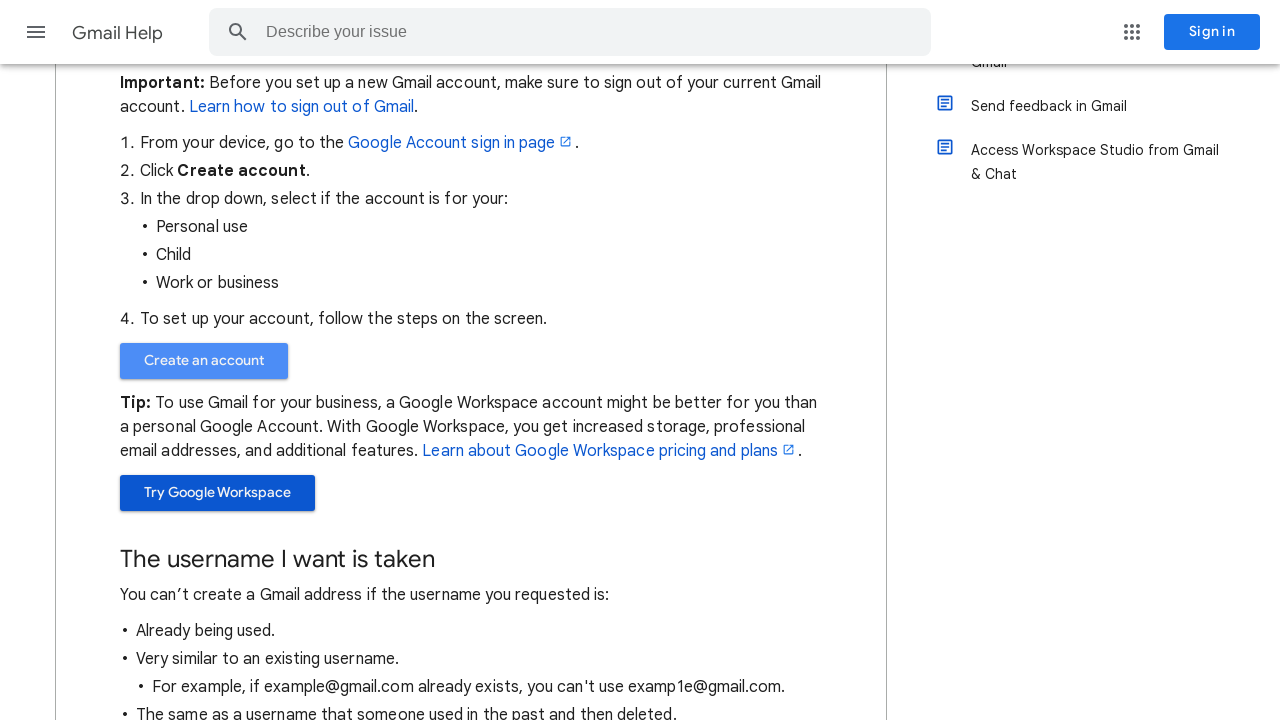